Tests dropdown selection functionality by selecting a specific date (April 15th, 2012) from day, month, and year dropdown menus on a combodate demo page.

Starting URL: https://vitalets.github.io/combodate/

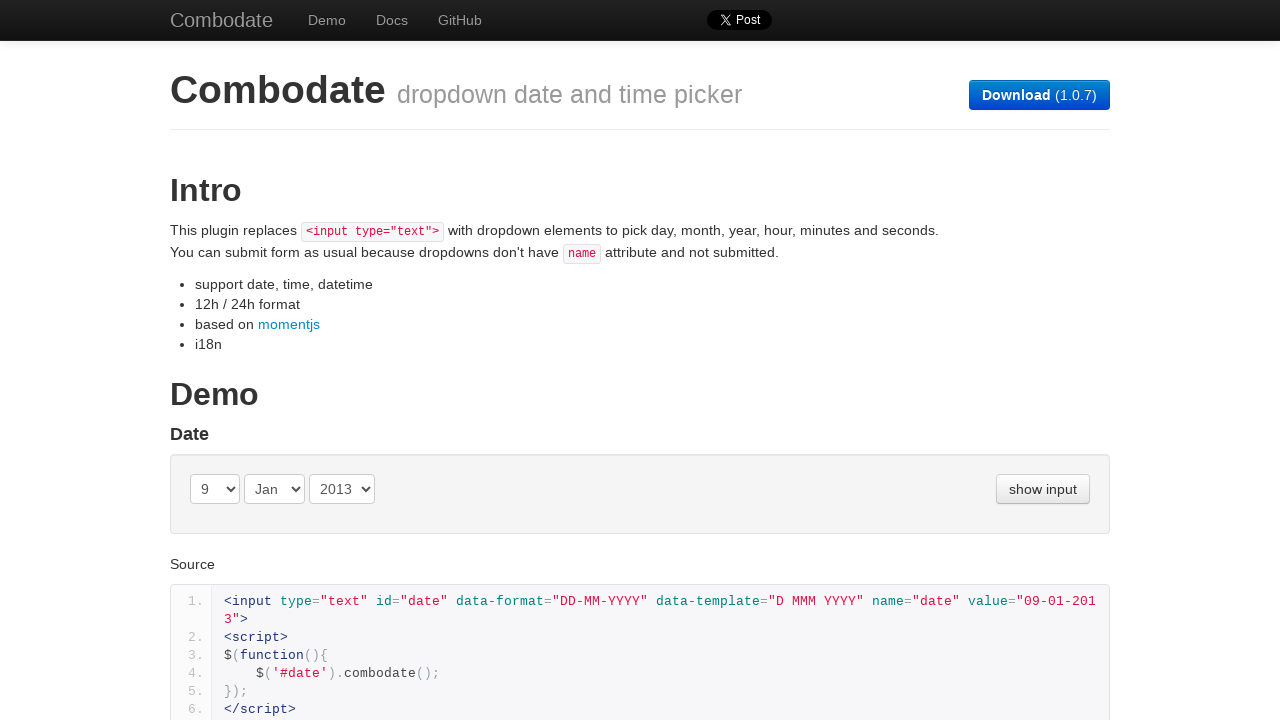

Selected day 15 from day dropdown on (//select[@class='day '])[1]
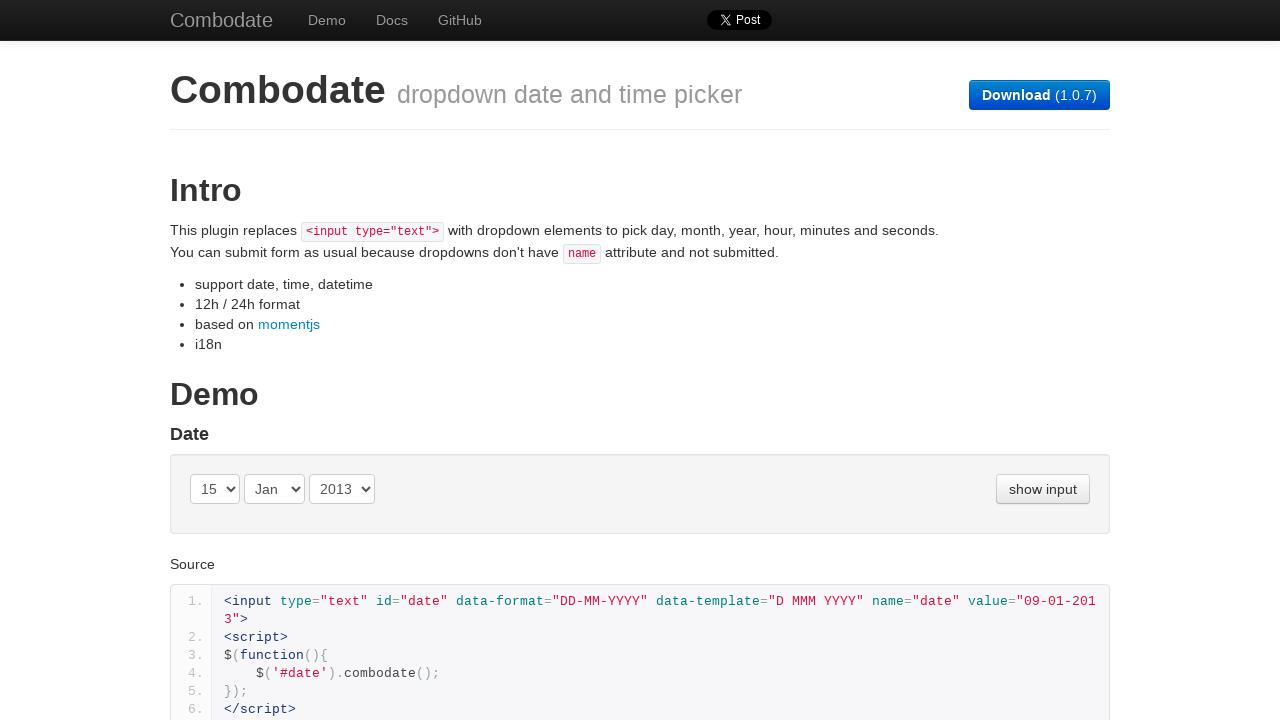

Selected April from month dropdown on (//select[@class='month '])[1]
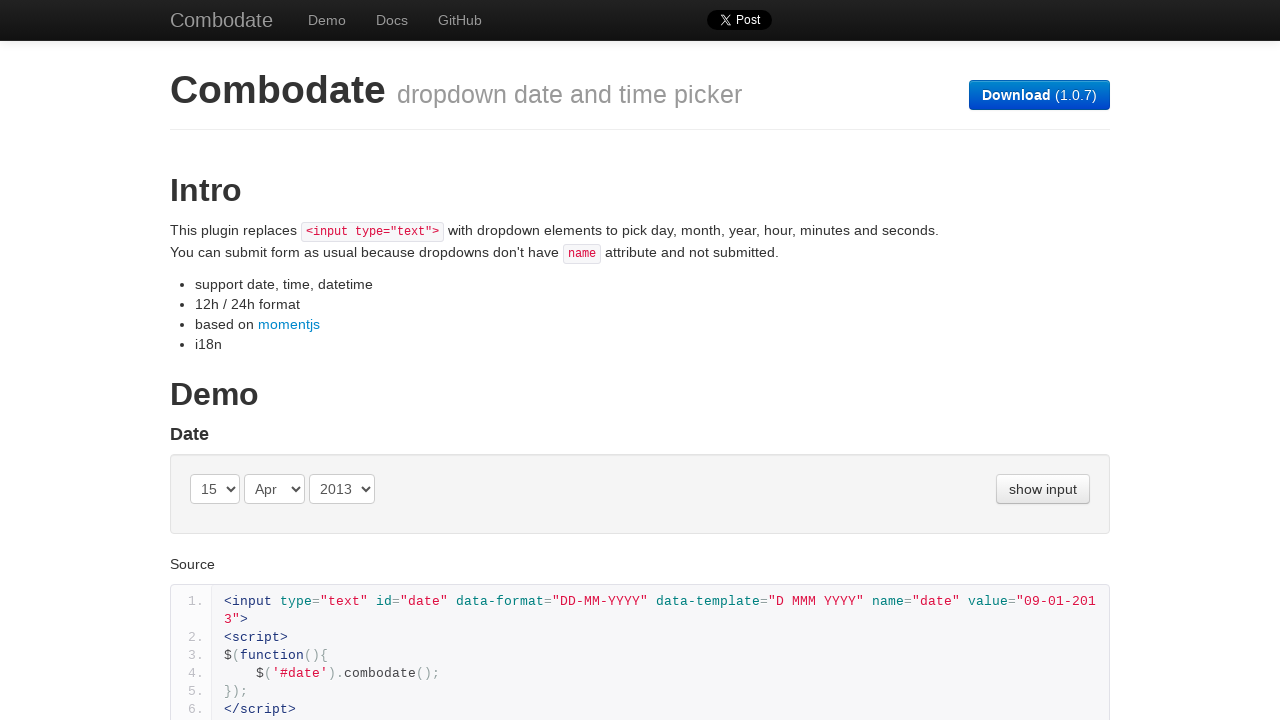

Selected year 2012 from year dropdown on (//select[@class='year '])[1]
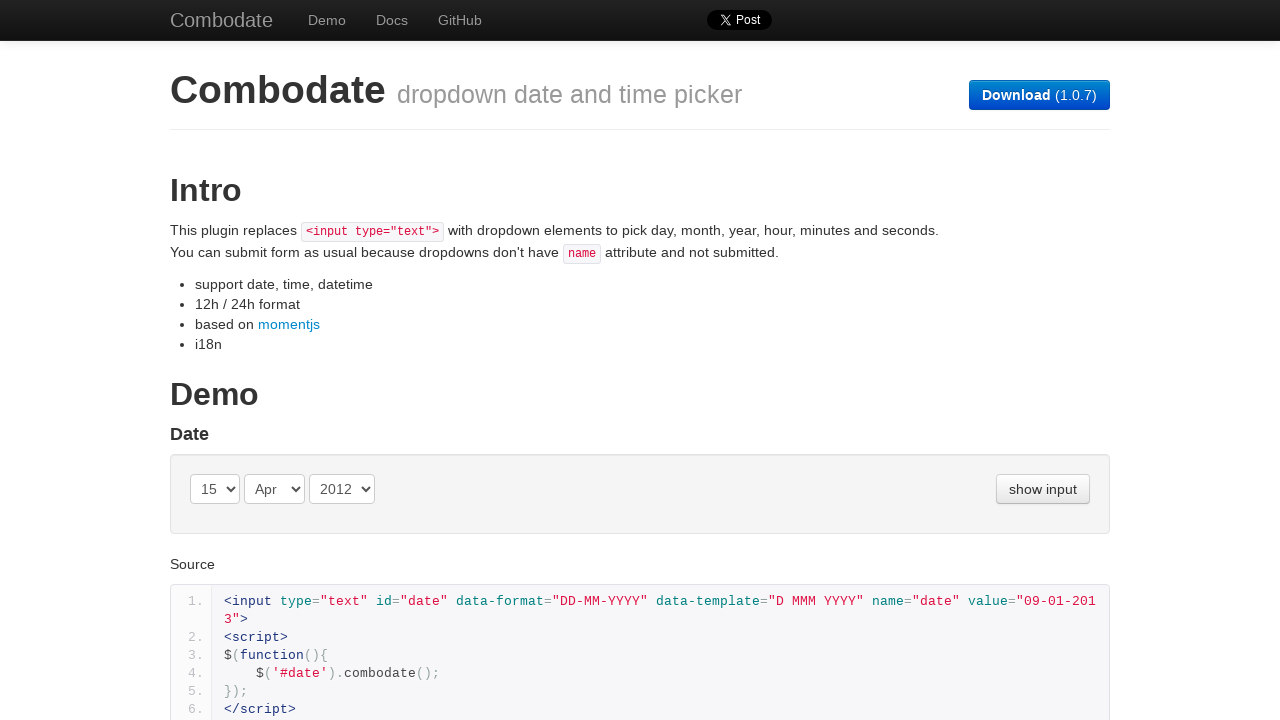

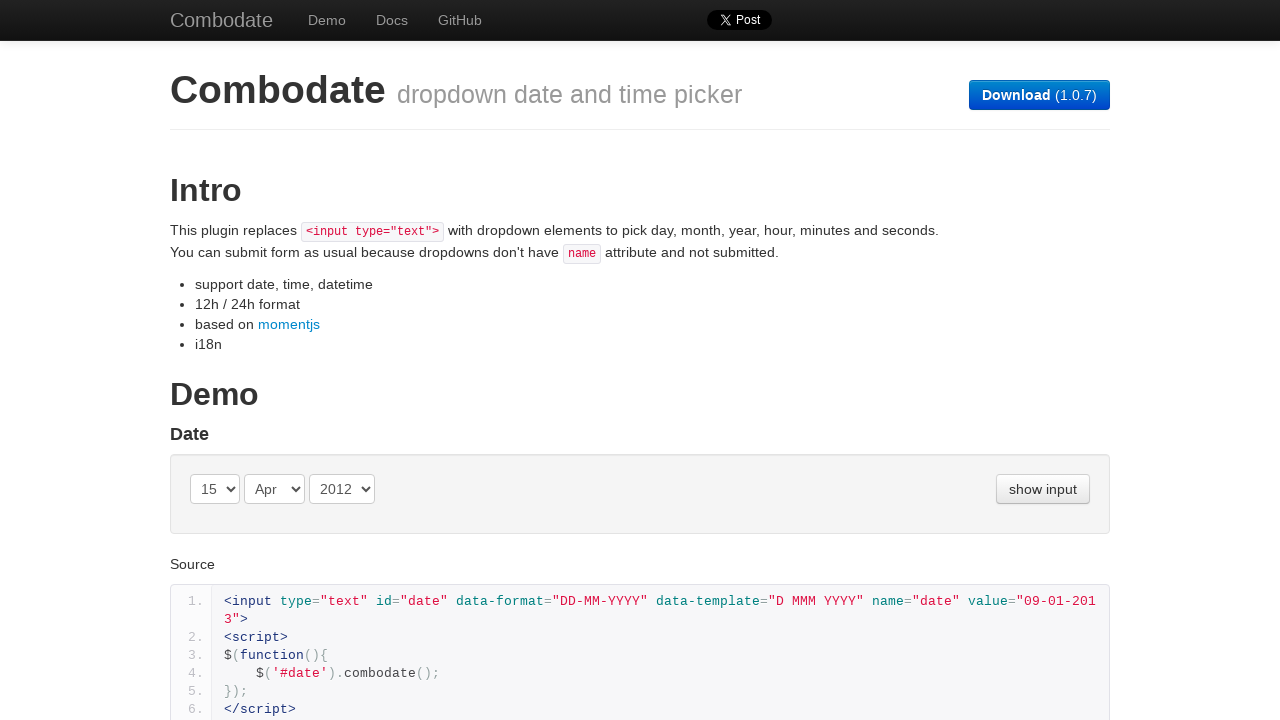